Tests right-click context menu functionality by right-clicking on an element, selecting the "Edit" option from the context menu, and accepting the resulting alert dialog.

Starting URL: http://swisnl.github.io/jQuery-contextMenu/demo.html

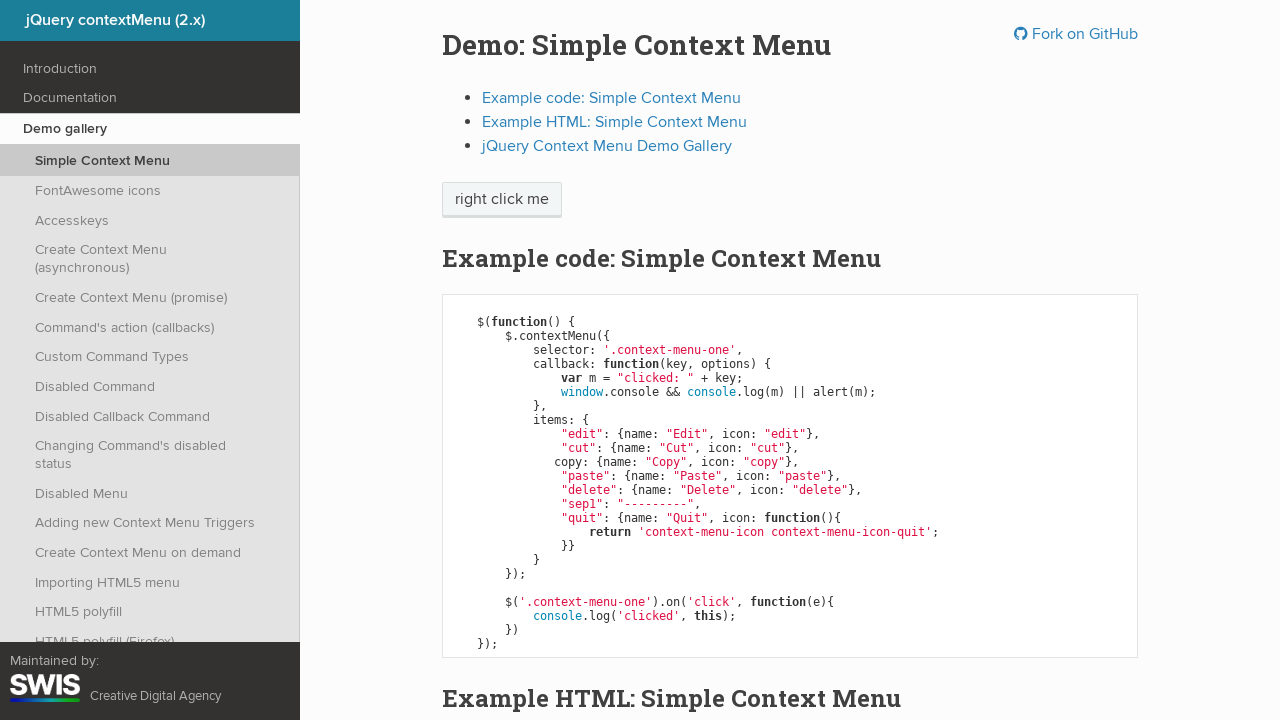

Right-click target element 'span.context-menu-one' is present
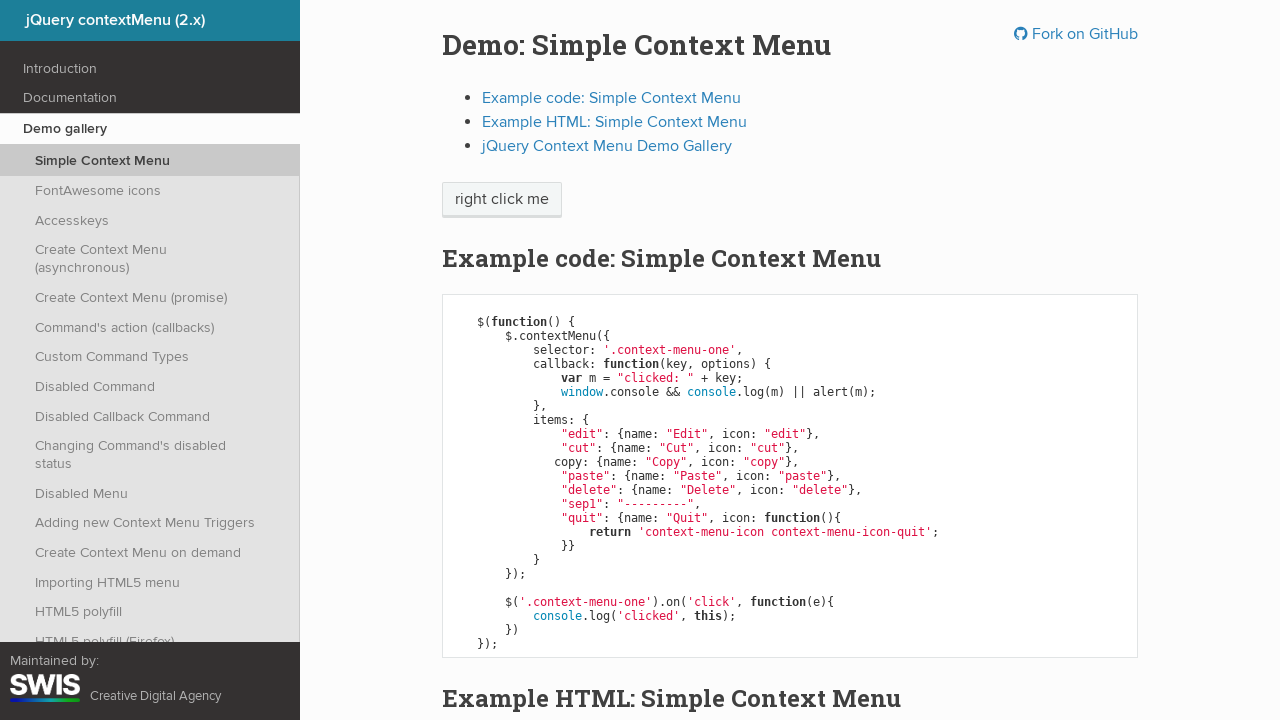

Dialog handler set up to automatically accept alerts
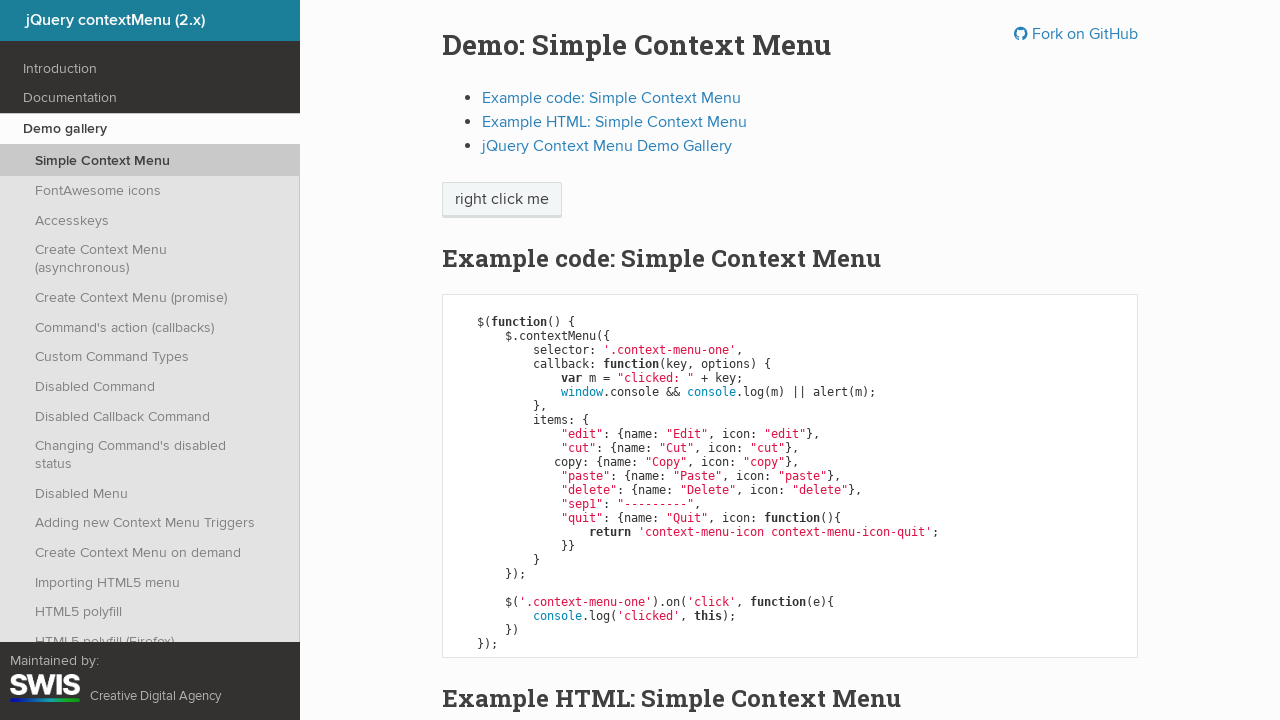

Right-clicked on the target element to open context menu at (502, 200) on span.context-menu-one
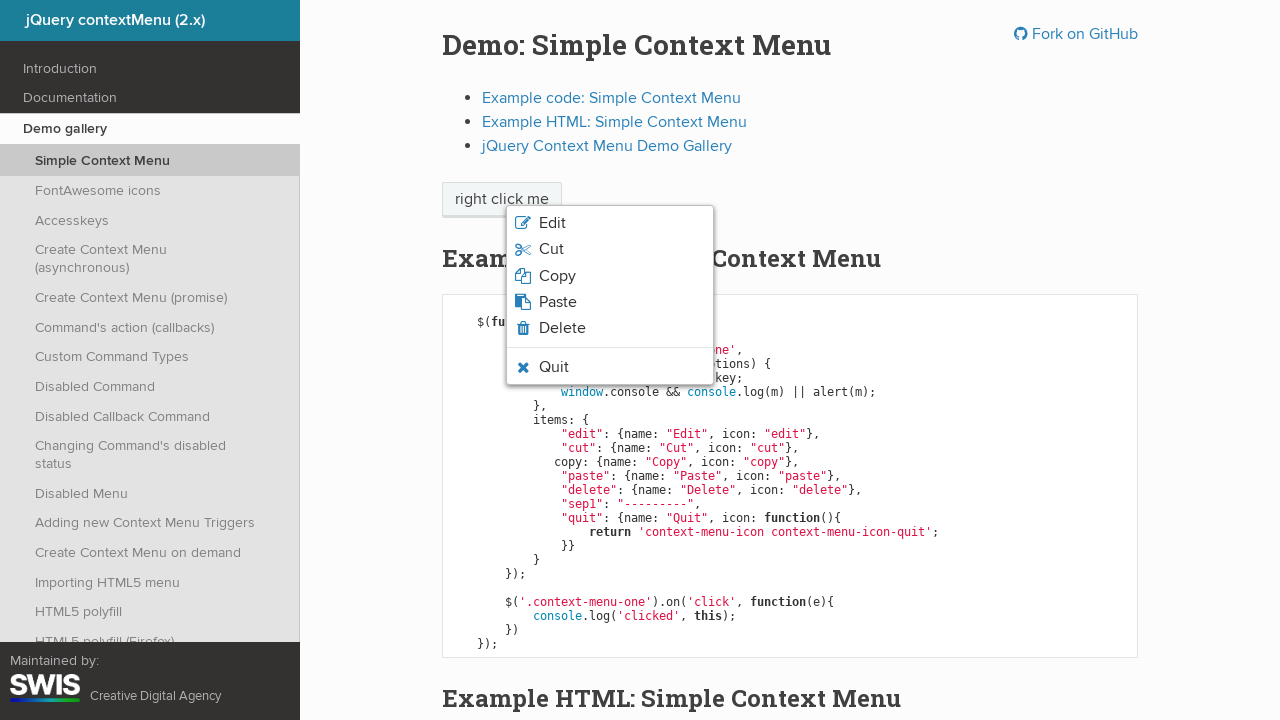

Context menu appeared with Edit option visible
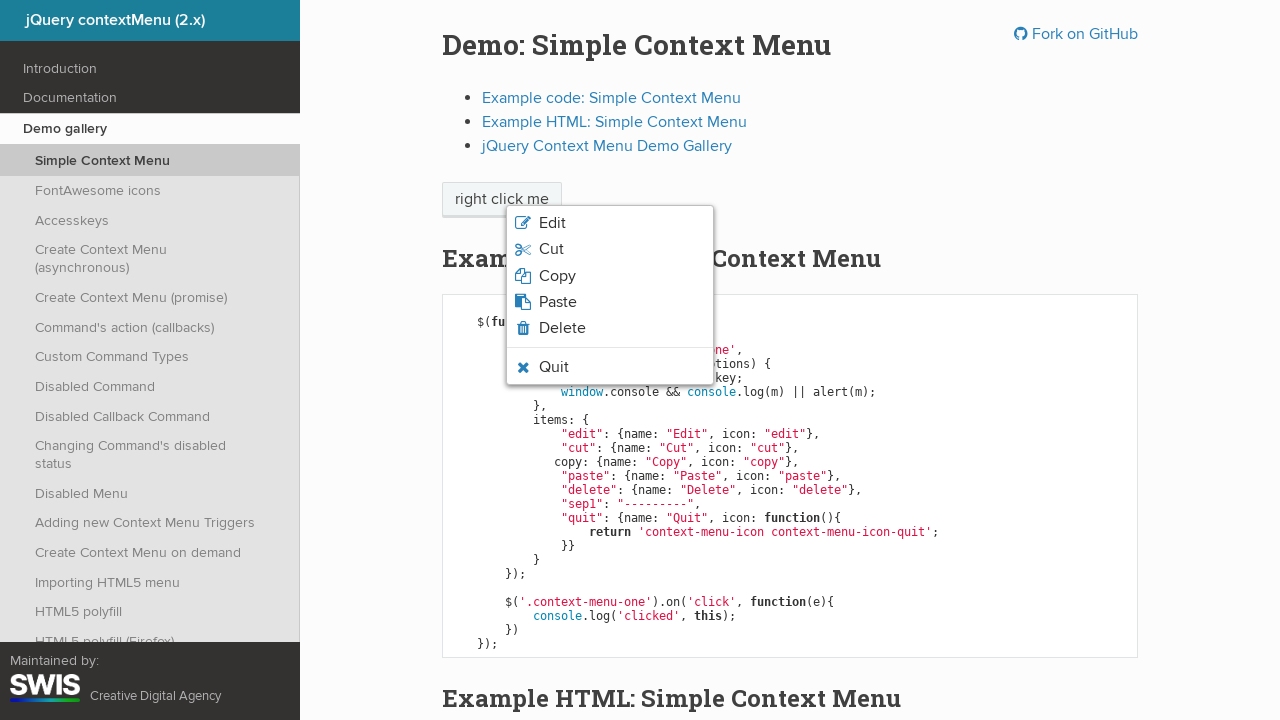

Clicked on Edit option from context menu and accepted the alert dialog at (610, 223) on .context-menu-icon-edit
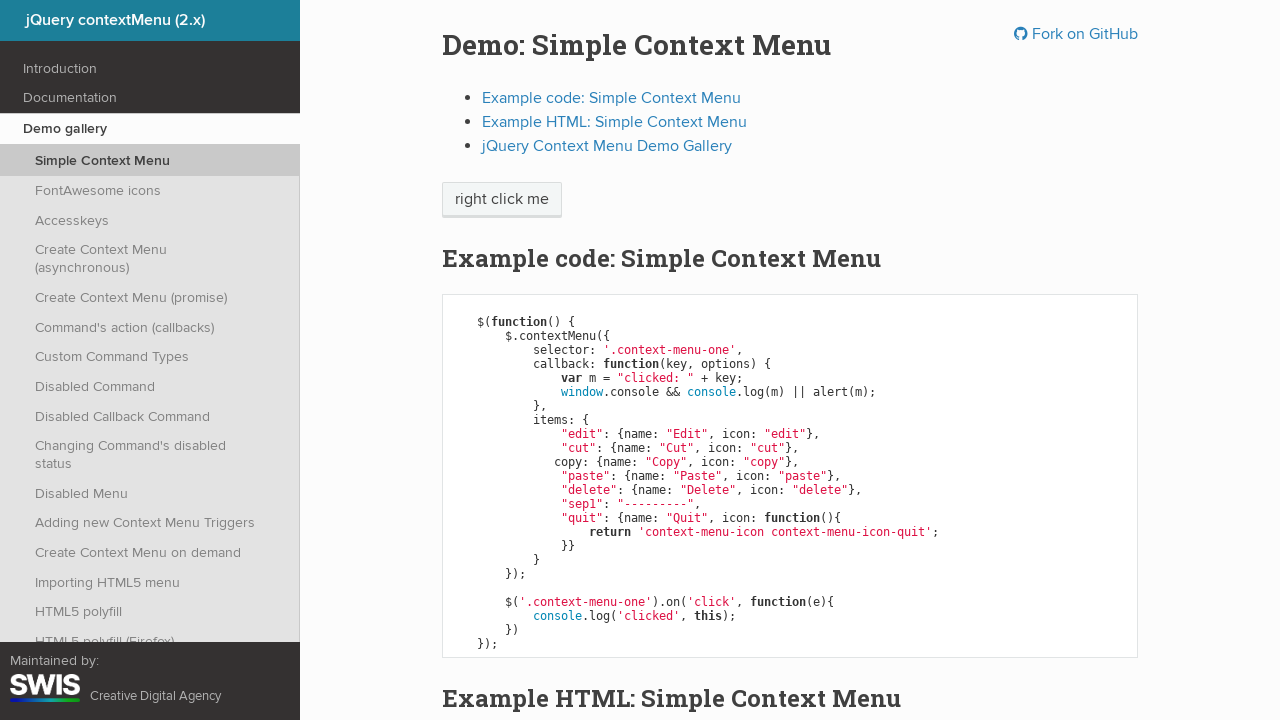

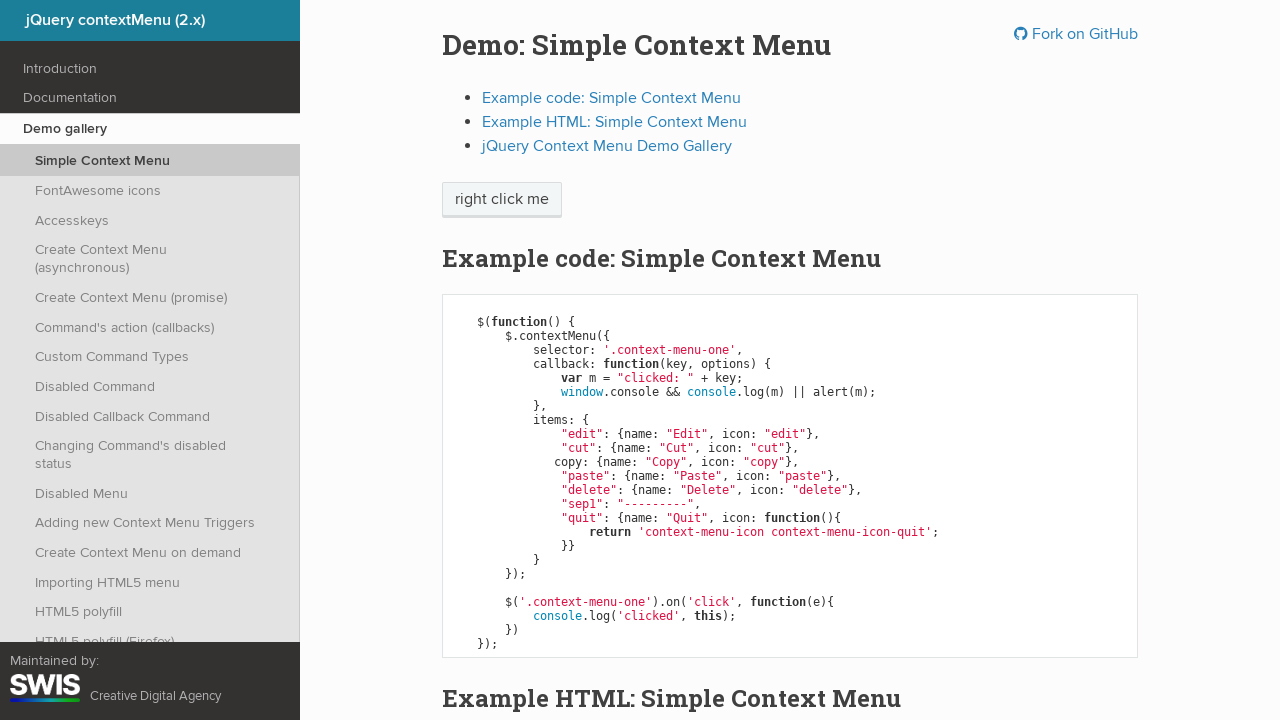